Tests Drag & Drop Sliders by clicking the link, finding the slider with default value 15, and dragging it to change the value to 95.

Starting URL: https://www.lambdatest.com/selenium-playground

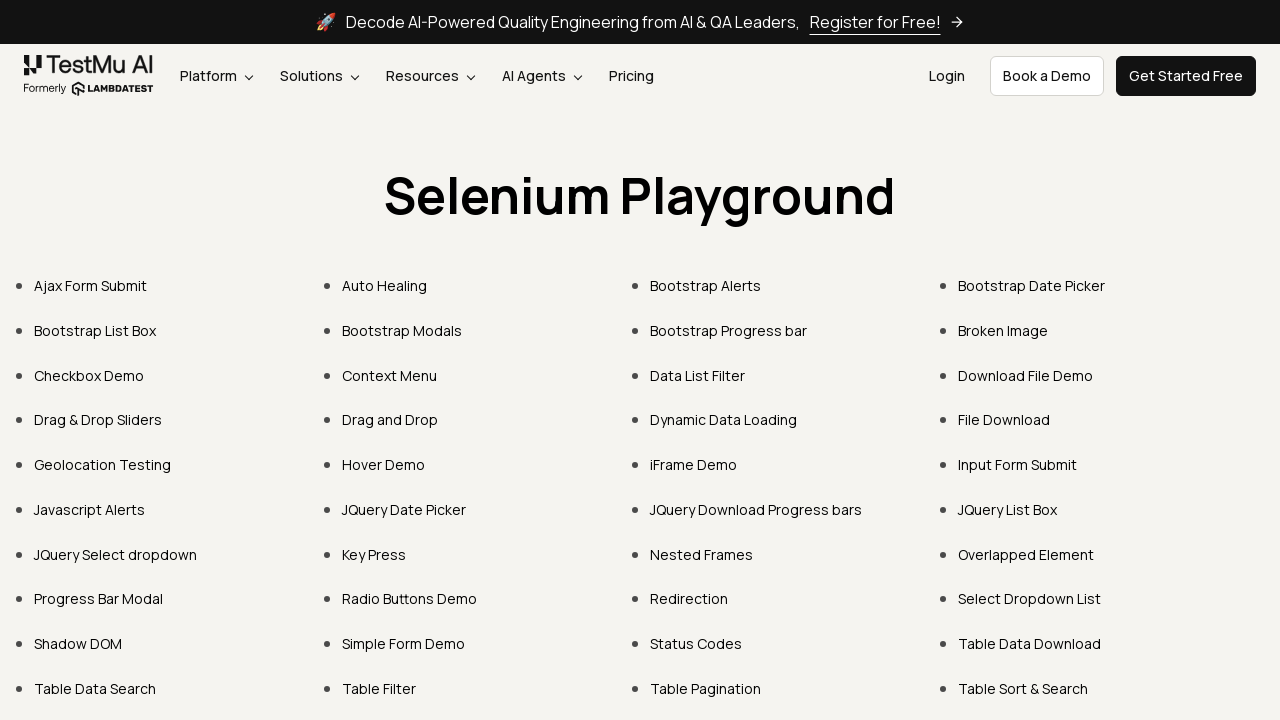

Clicked 'Drag & Drop Sliders' link at (98, 420) on text=Drag & Drop Sliders
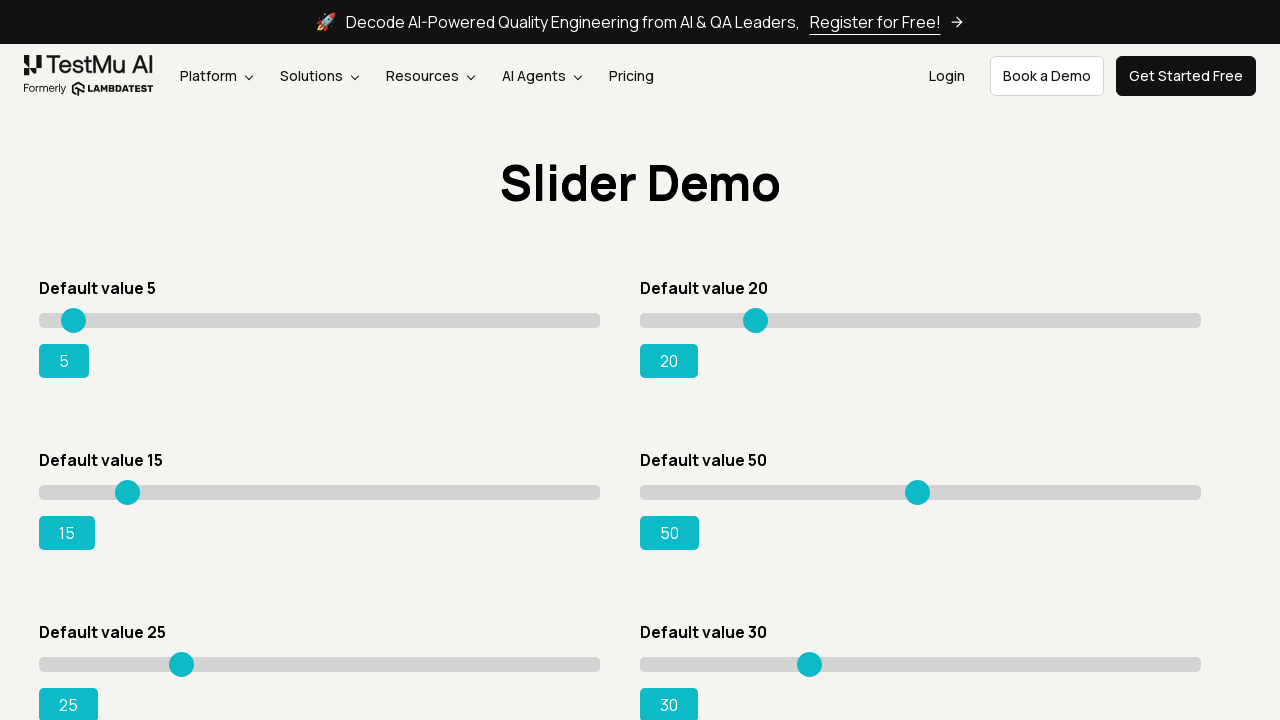

Slider page loaded and slider with value 15 is visible
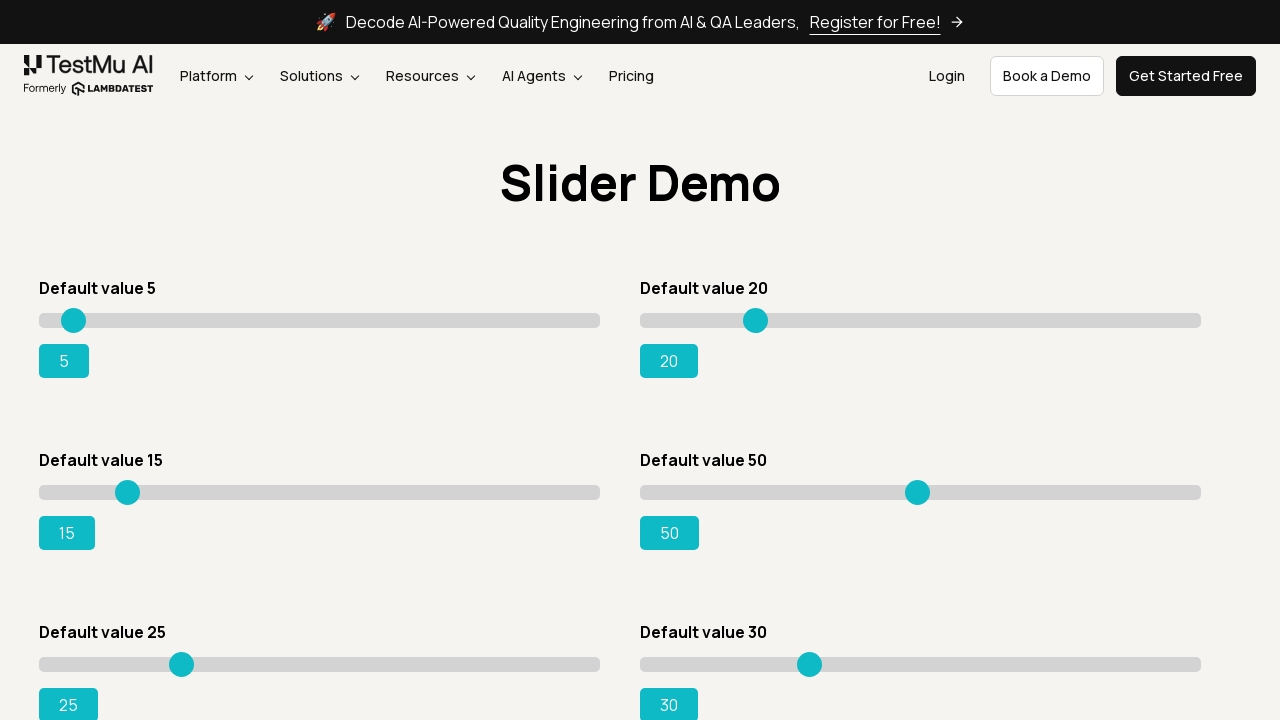

Located slider element with default value 15
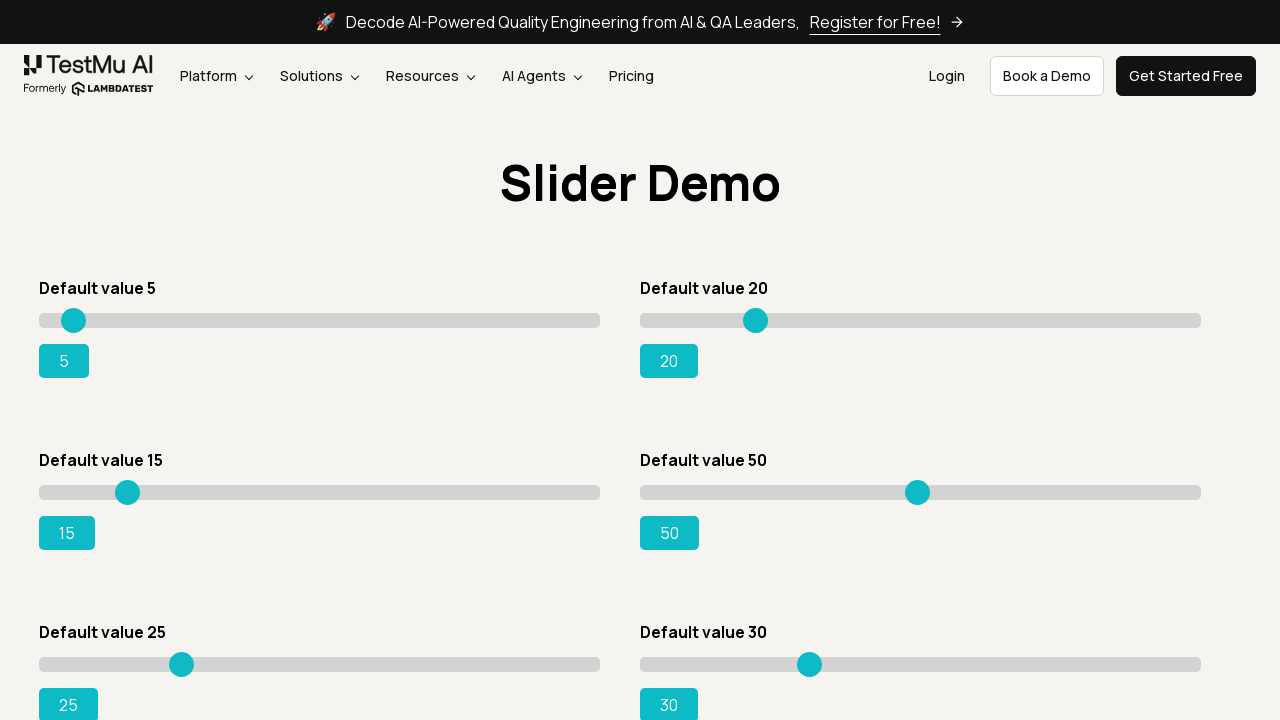

Retrieved bounding box coordinates of slider
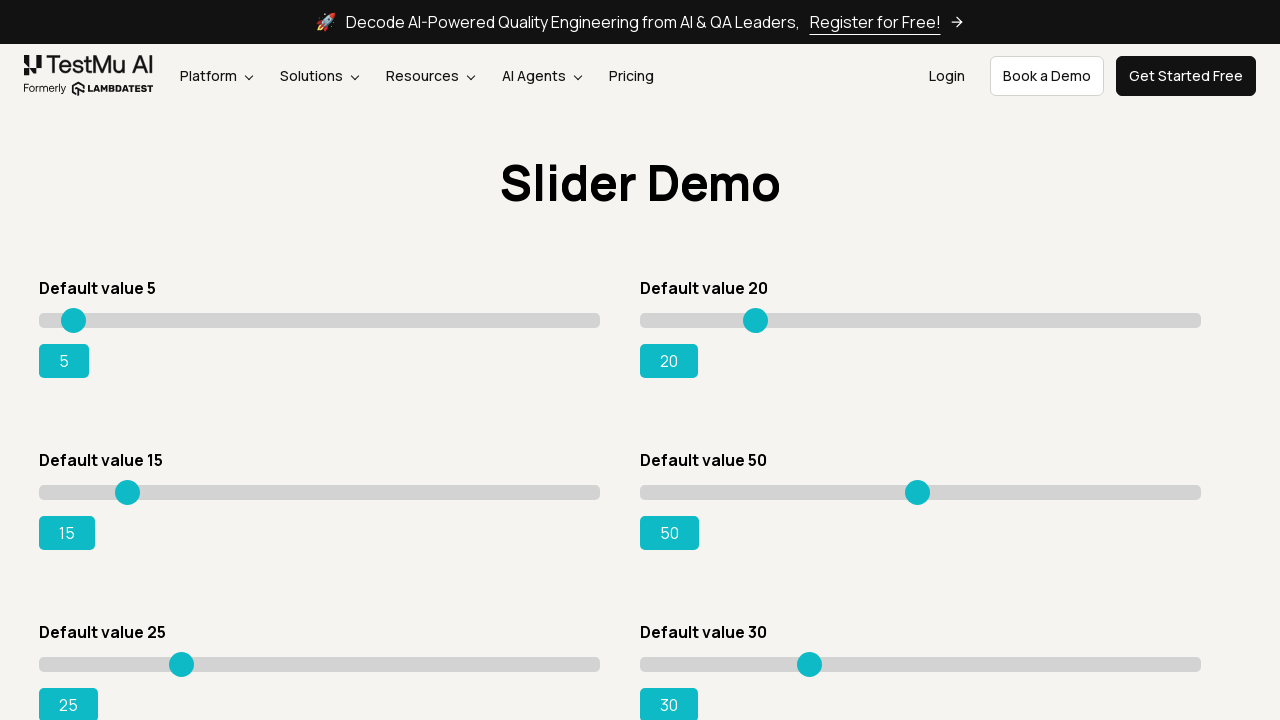

Moved mouse to center of slider at (320, 492)
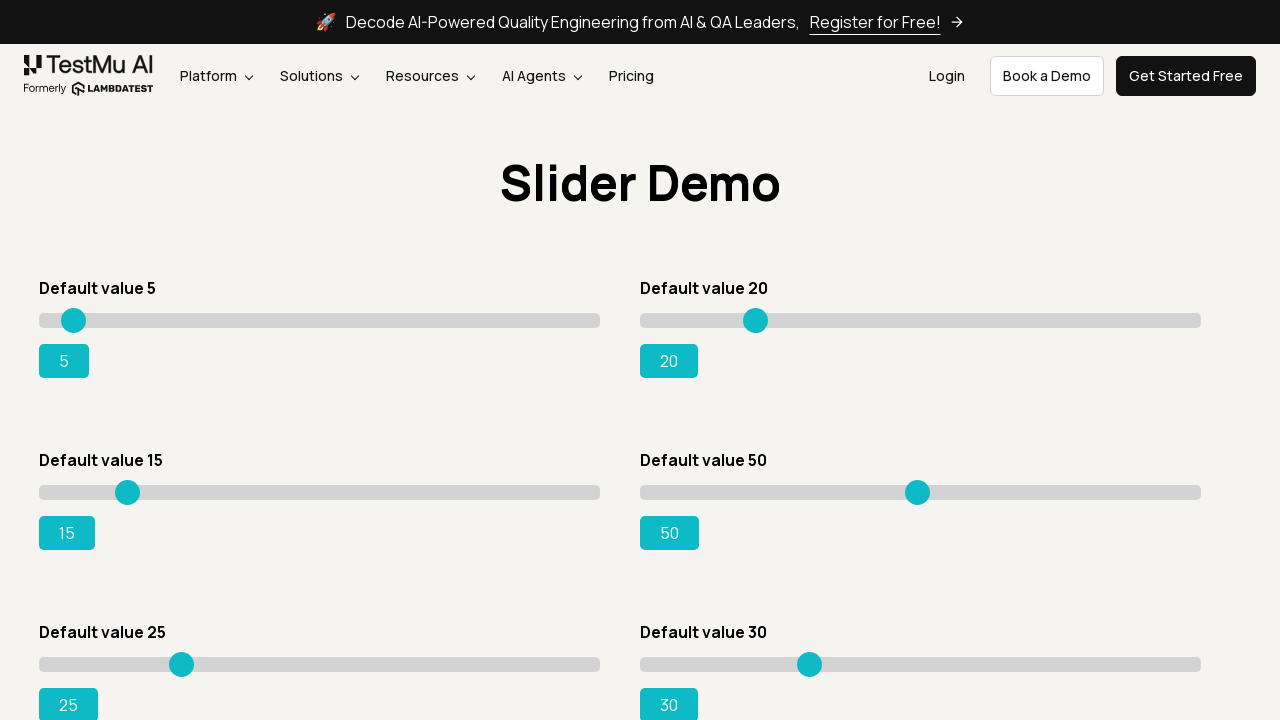

Pressed mouse button down to start drag at (320, 492)
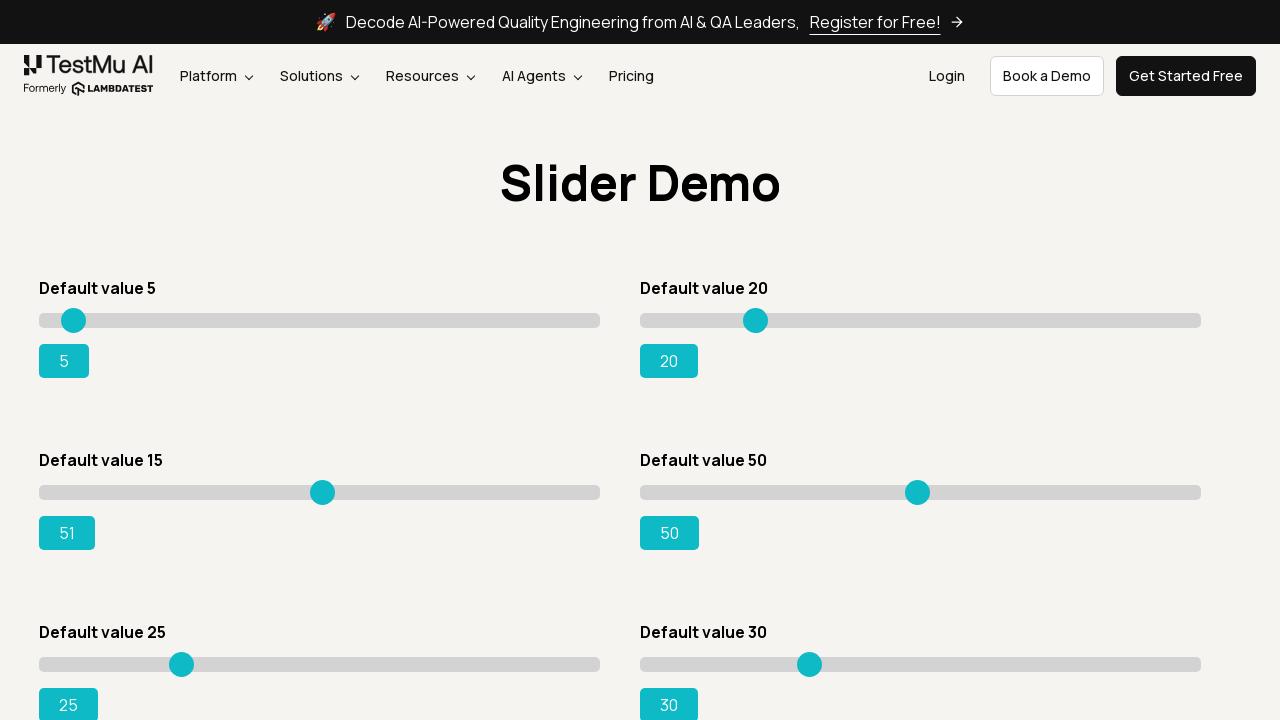

Dragged slider to the right to increase value towards 95 at (534, 492)
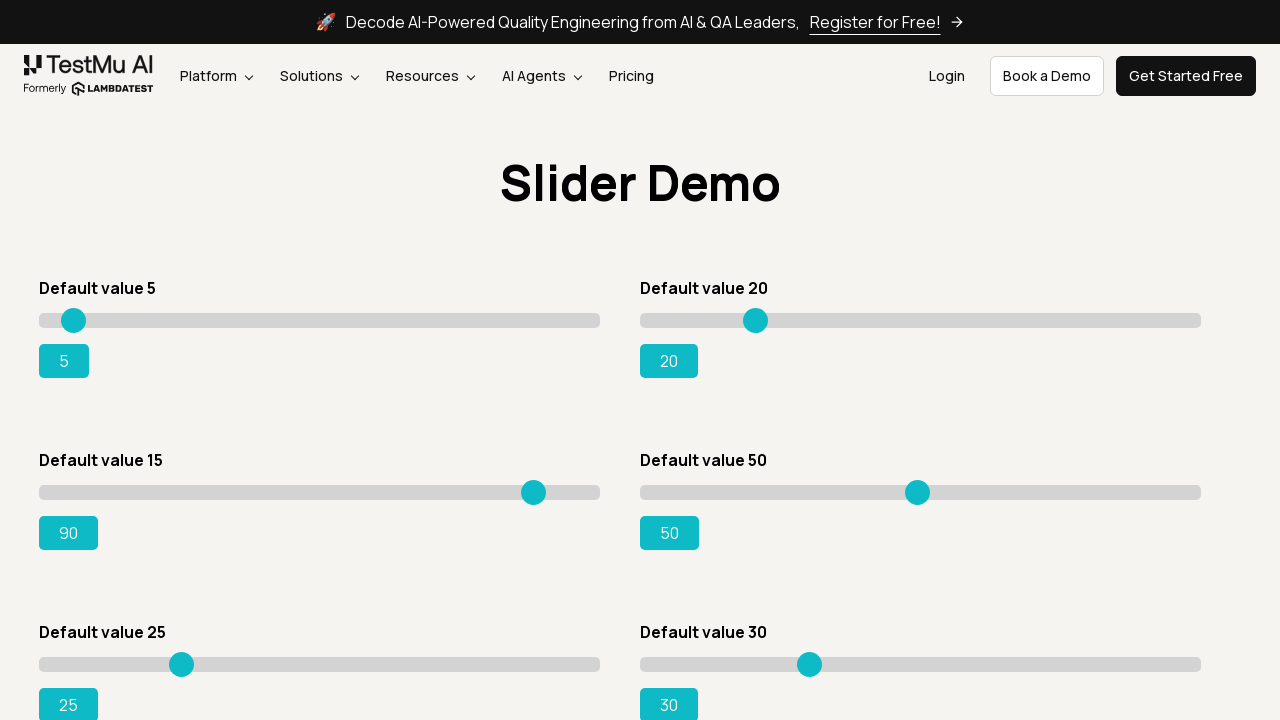

Released mouse button to complete slider drag operation at (534, 492)
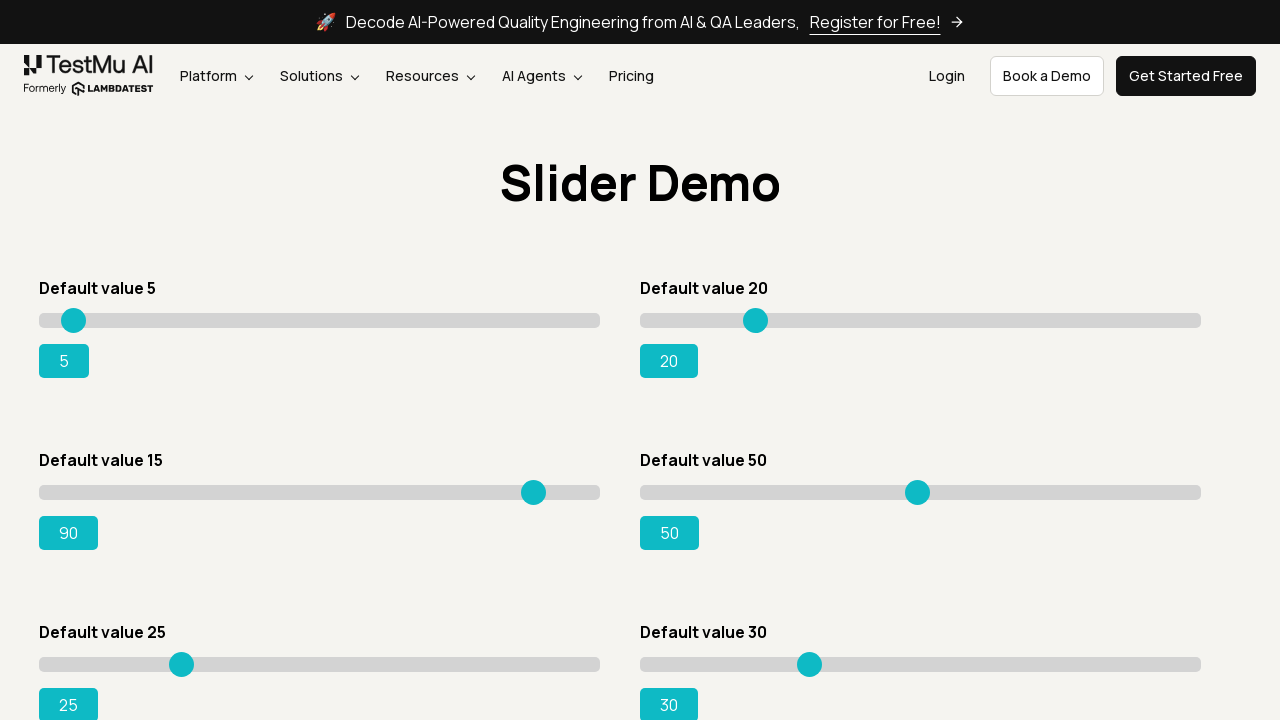

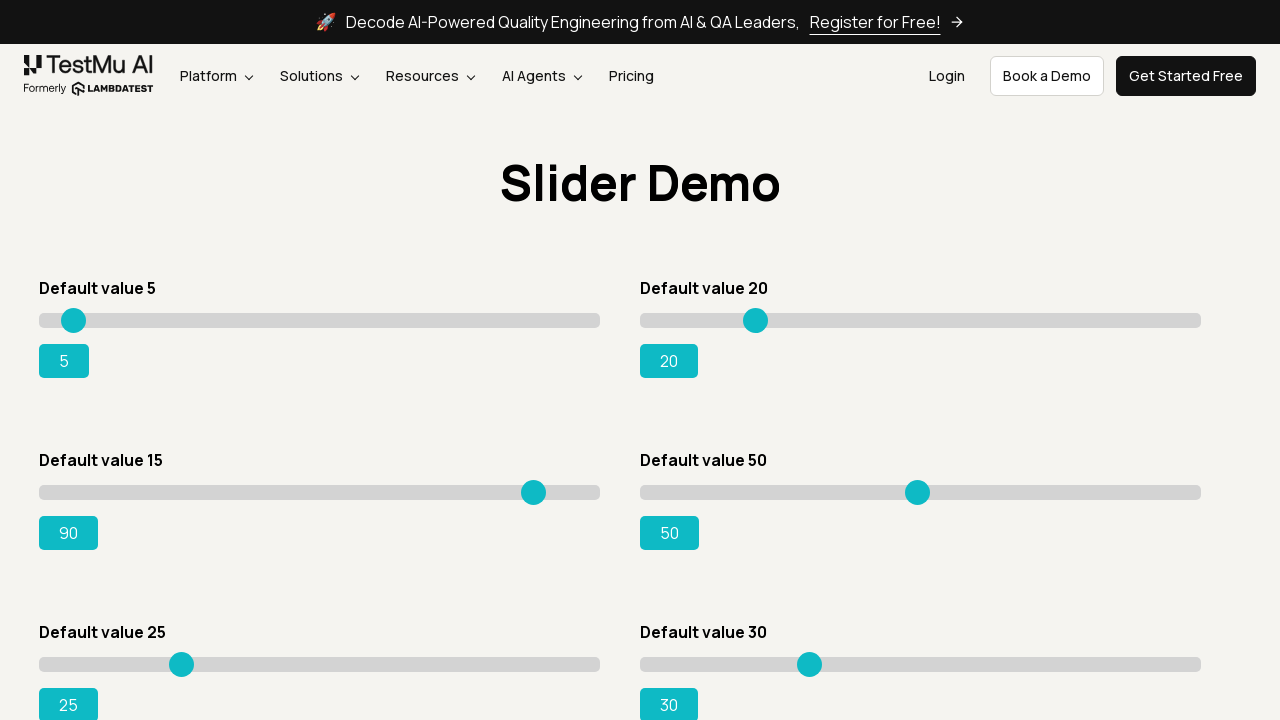